Tests the Selenium course content page by scrolling to and clicking on an accordion section (heading20), likely an "Interview Questions" or similar expandable section.

Starting URL: http://greenstech.in/selenium-course-content.html

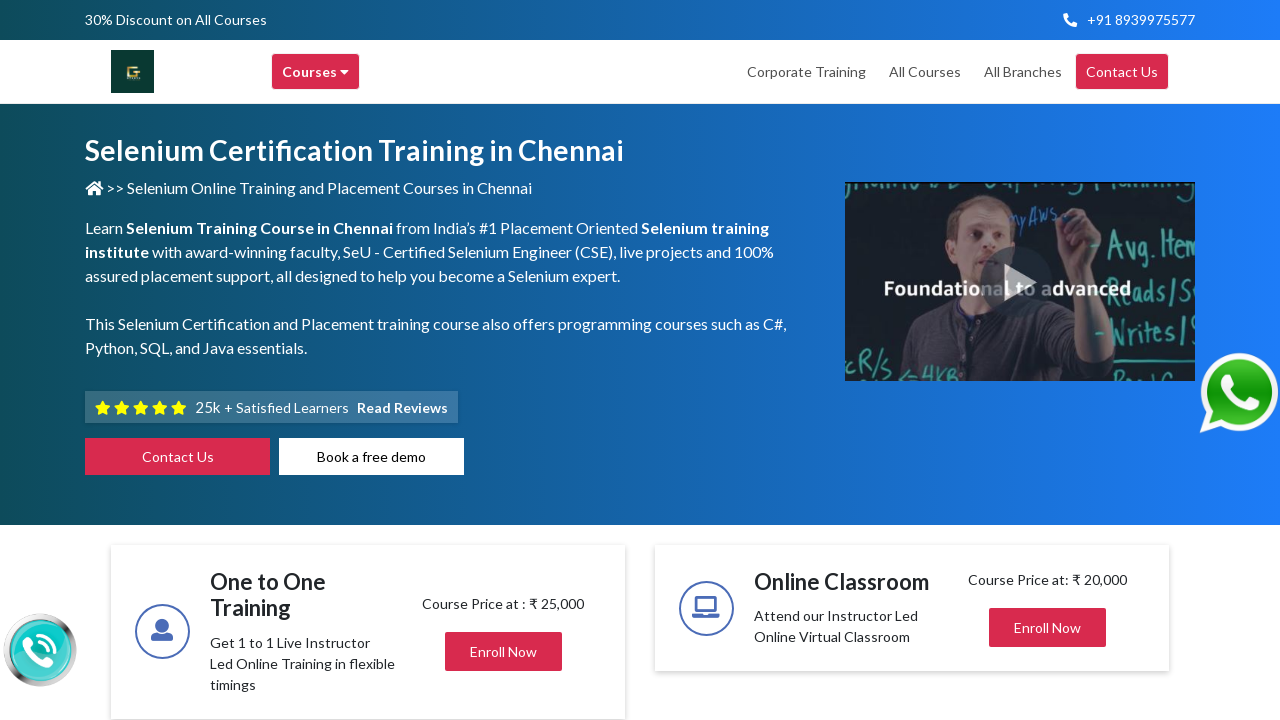

Scrolled to accordion heading (heading20) - Interview Questions section
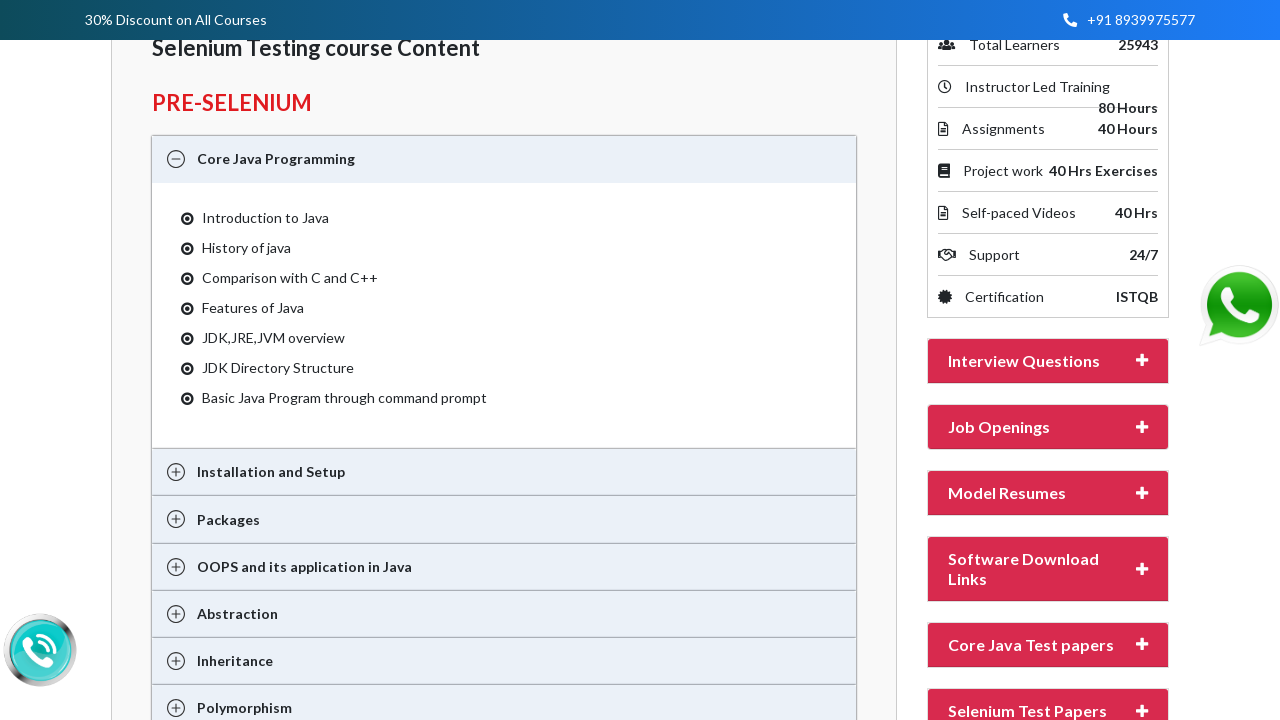

Clicked on accordion heading to expand Interview Questions section at (1048, 361) on xpath=//div[@id='heading20']
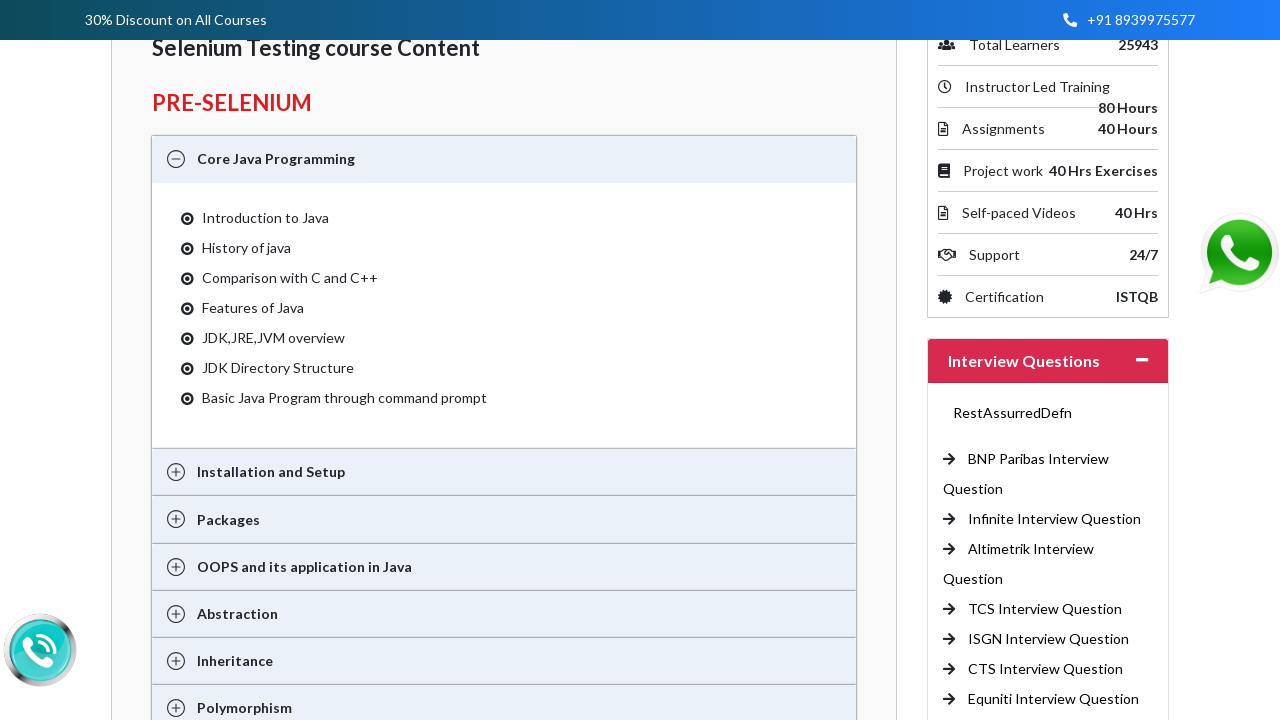

Waited for accordion expansion animation to complete
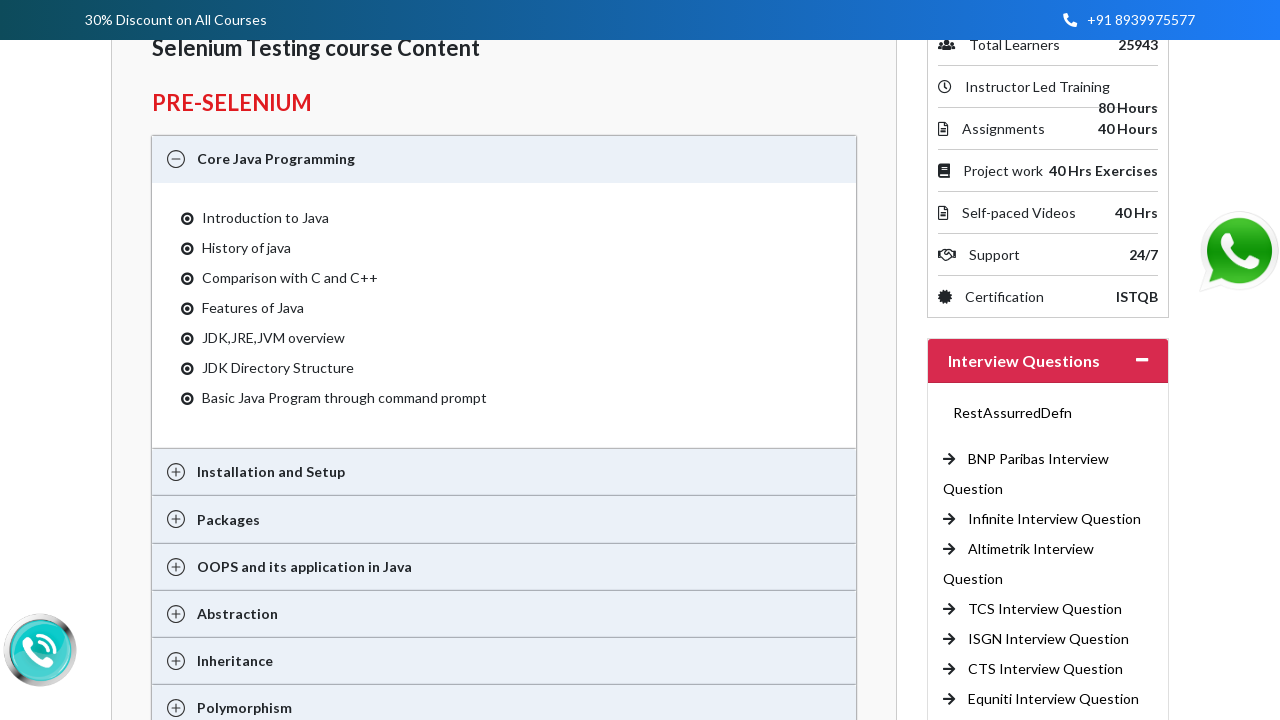

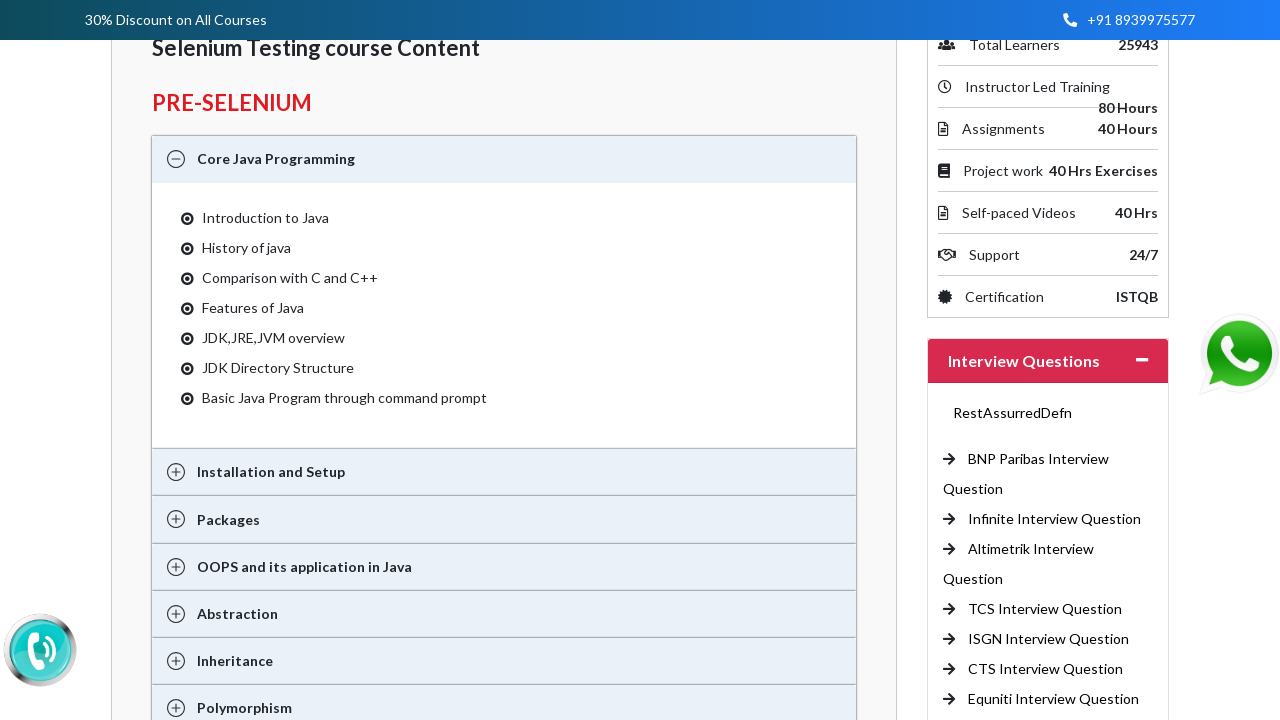